Tests sorting the Due column using semantic class attributes on the second table, clicking the dues header and verifying sorting

Starting URL: http://the-internet.herokuapp.com/tables

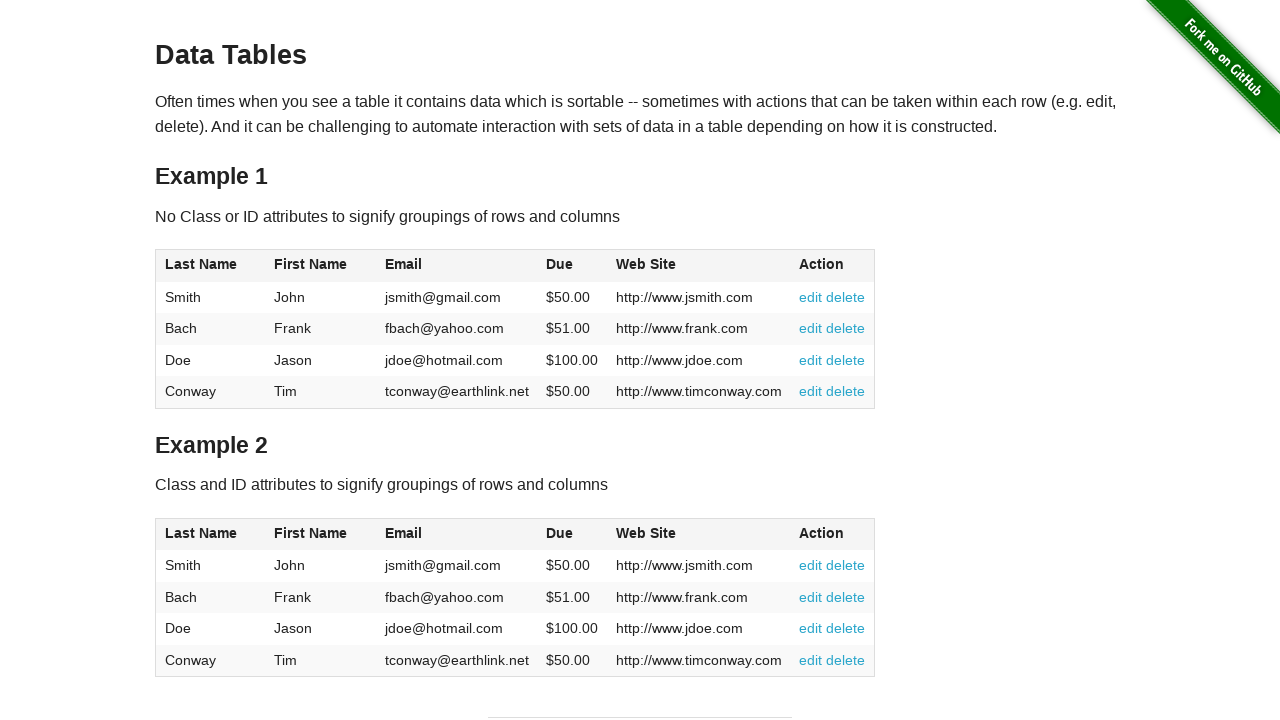

Clicked the Due column header on the second table to trigger sorting at (560, 533) on #table2 thead .dues
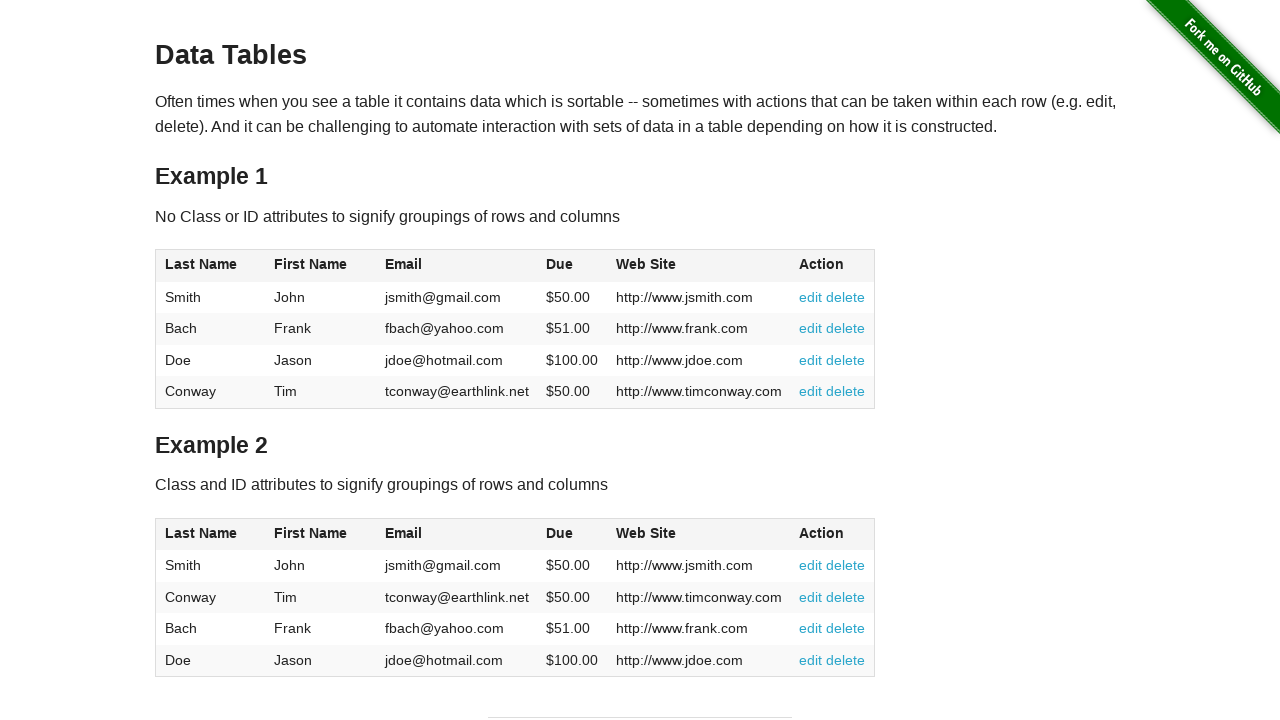

Verified that the Due column data in the second table is present after sorting
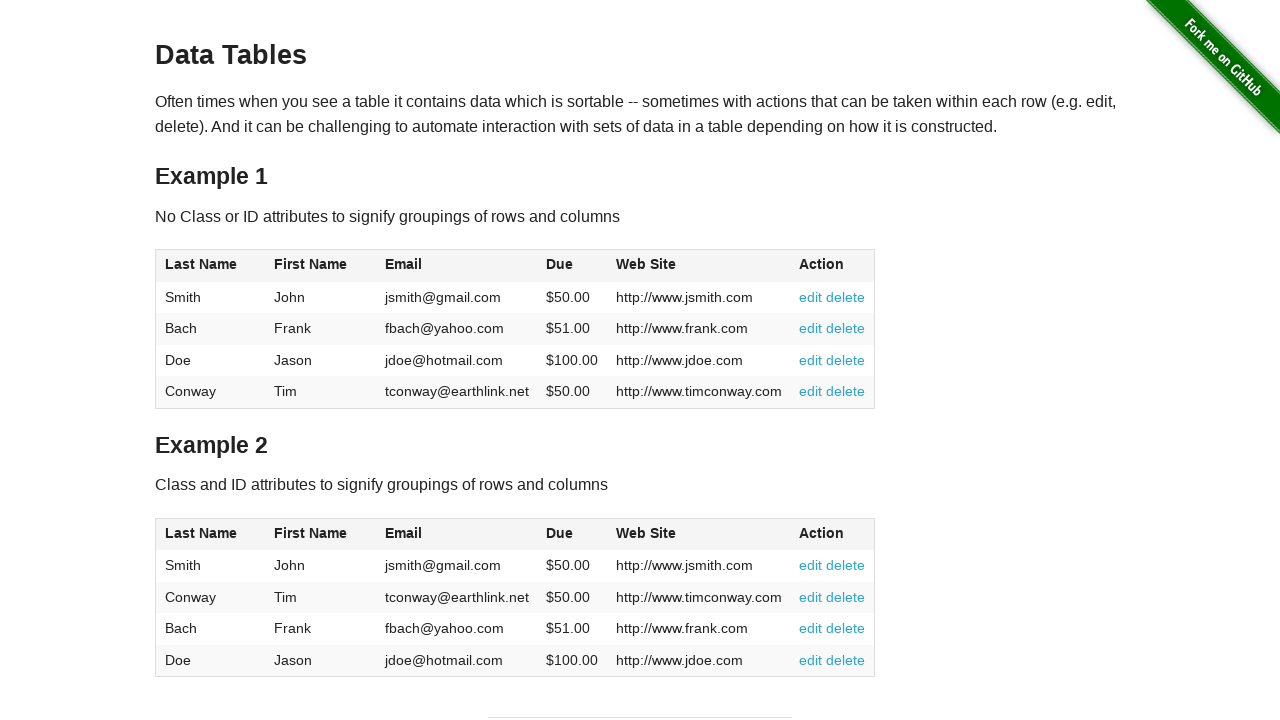

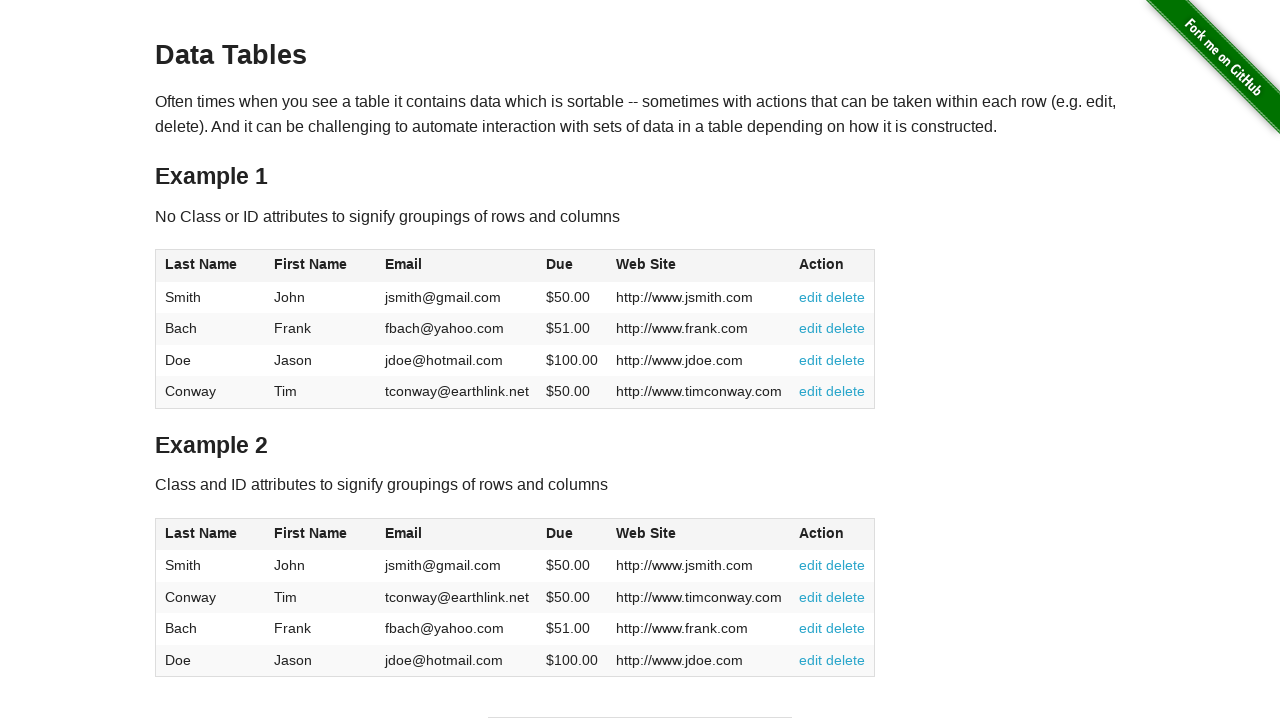